Navigates to DemoQA practice form and verifies that gender radio buttons and hobbies checkbox elements are present on the page

Starting URL: https://demoqa.com/automation-practice-form

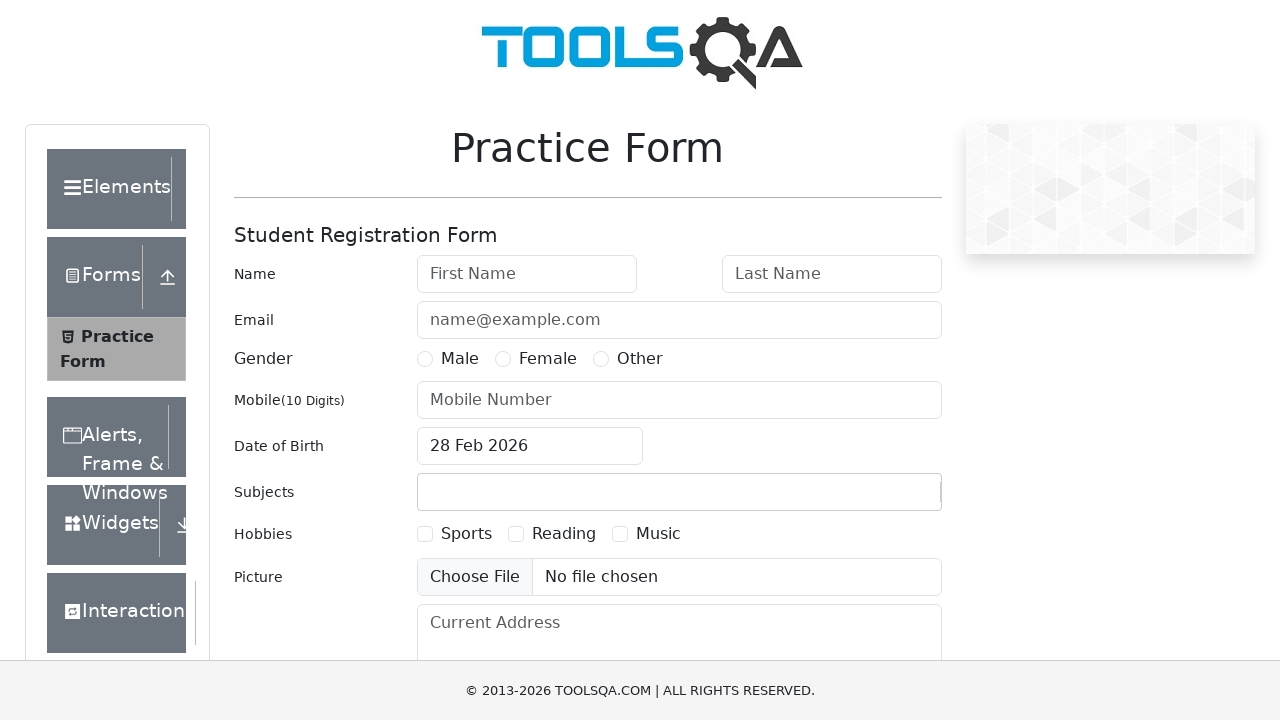

Waited for male gender radio button to be present
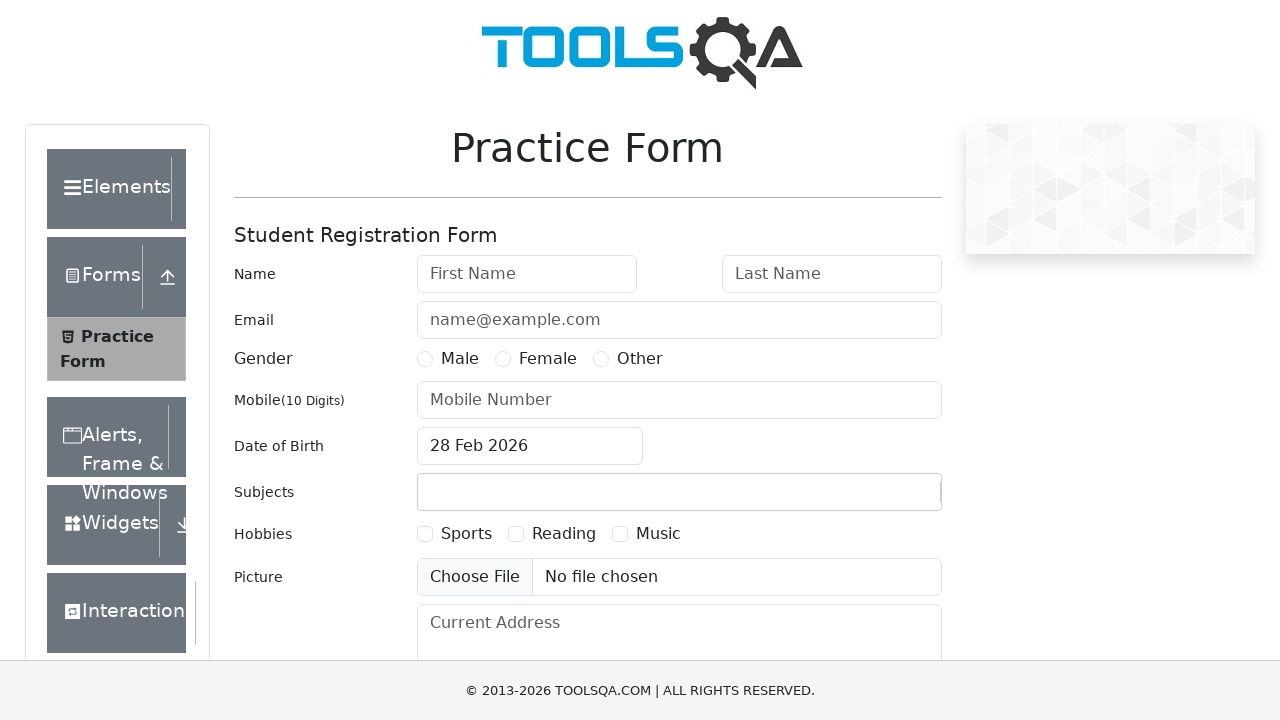

Waited for female gender radio button to be present
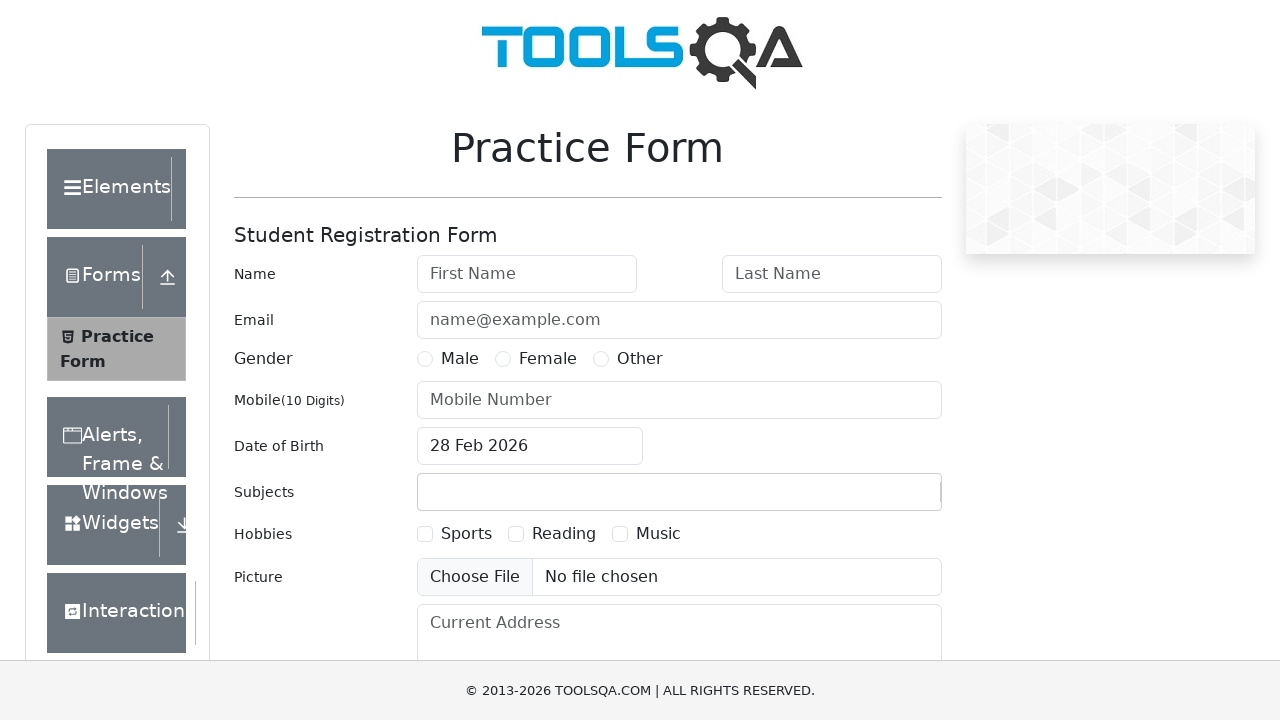

Waited for sports hobby checkbox to be present
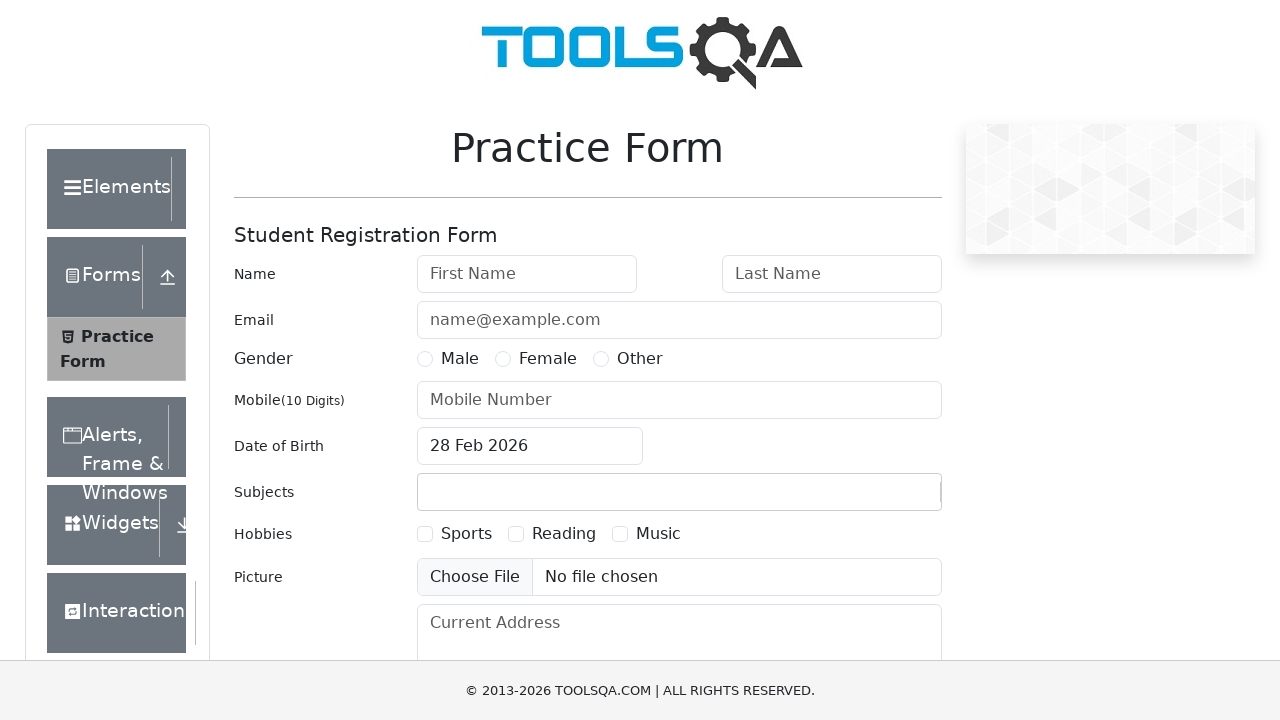

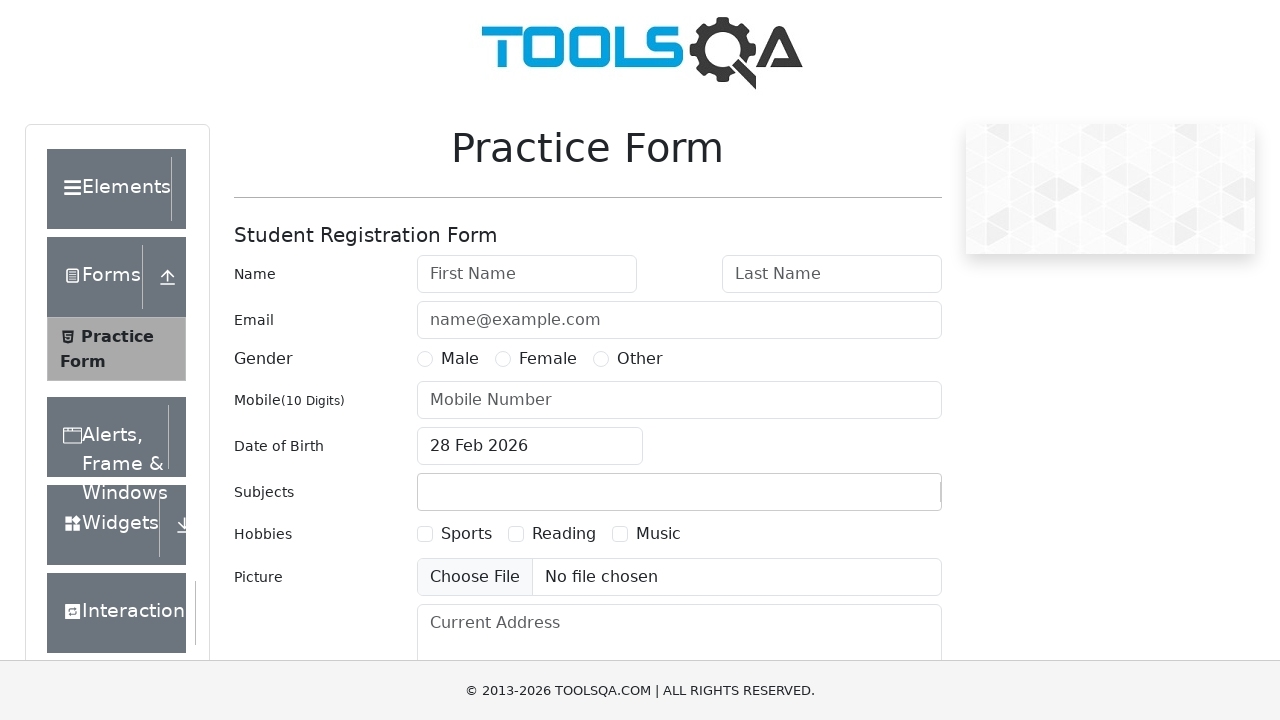